Tests a text box form by filling in full name, email, current address, and permanent address fields, then submitting the form

Starting URL: https://demoqa.com/text-box

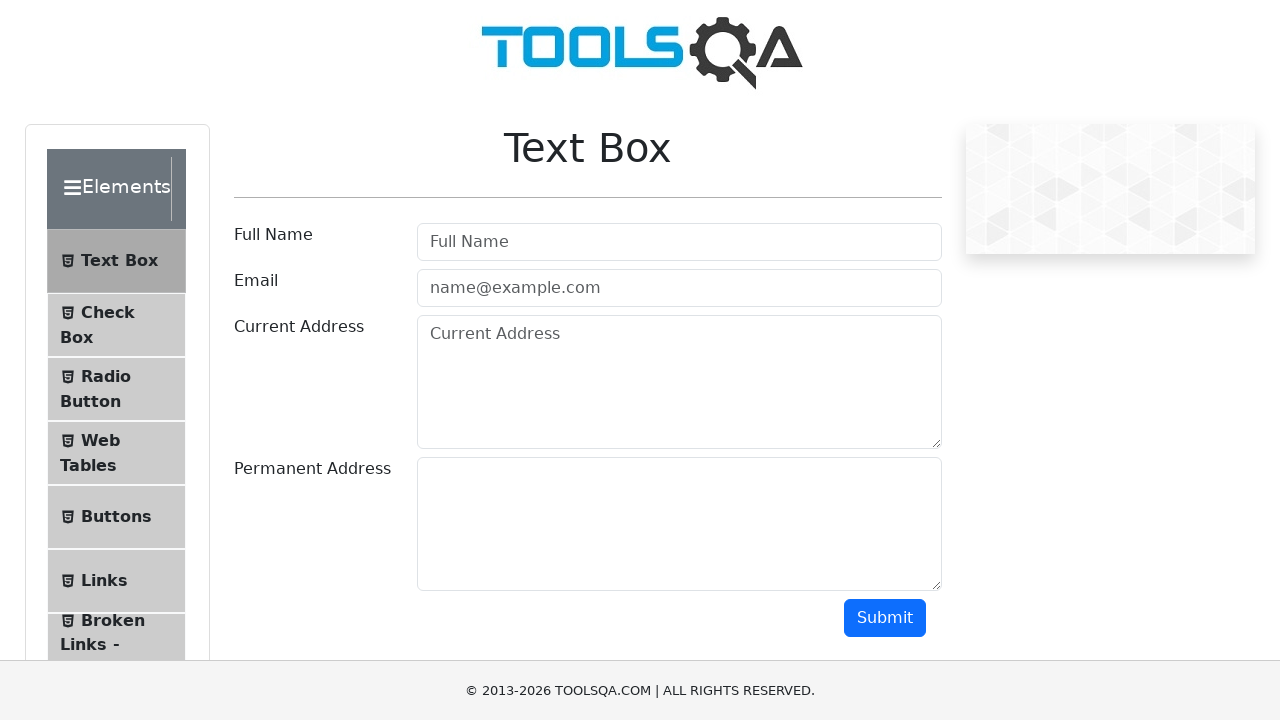

Filled full name field with 'John Doe' on #userName
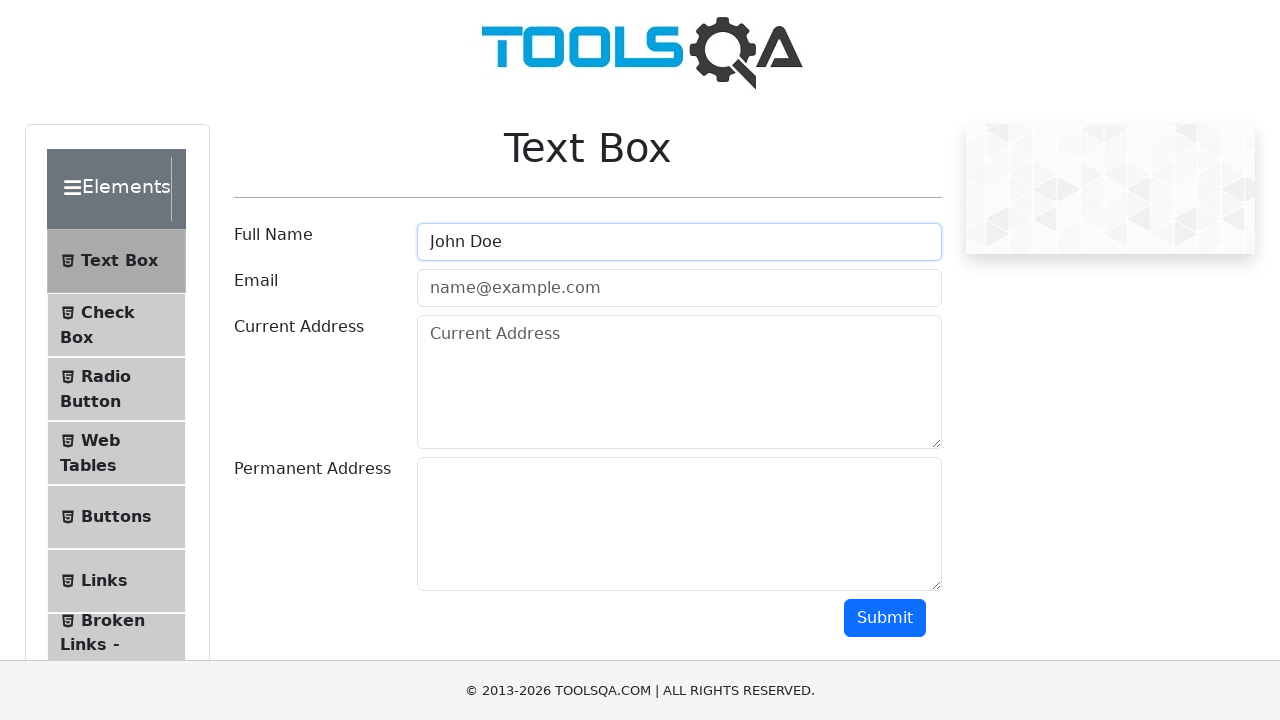

Filled email field with 'johndoe@example.com' on #userEmail
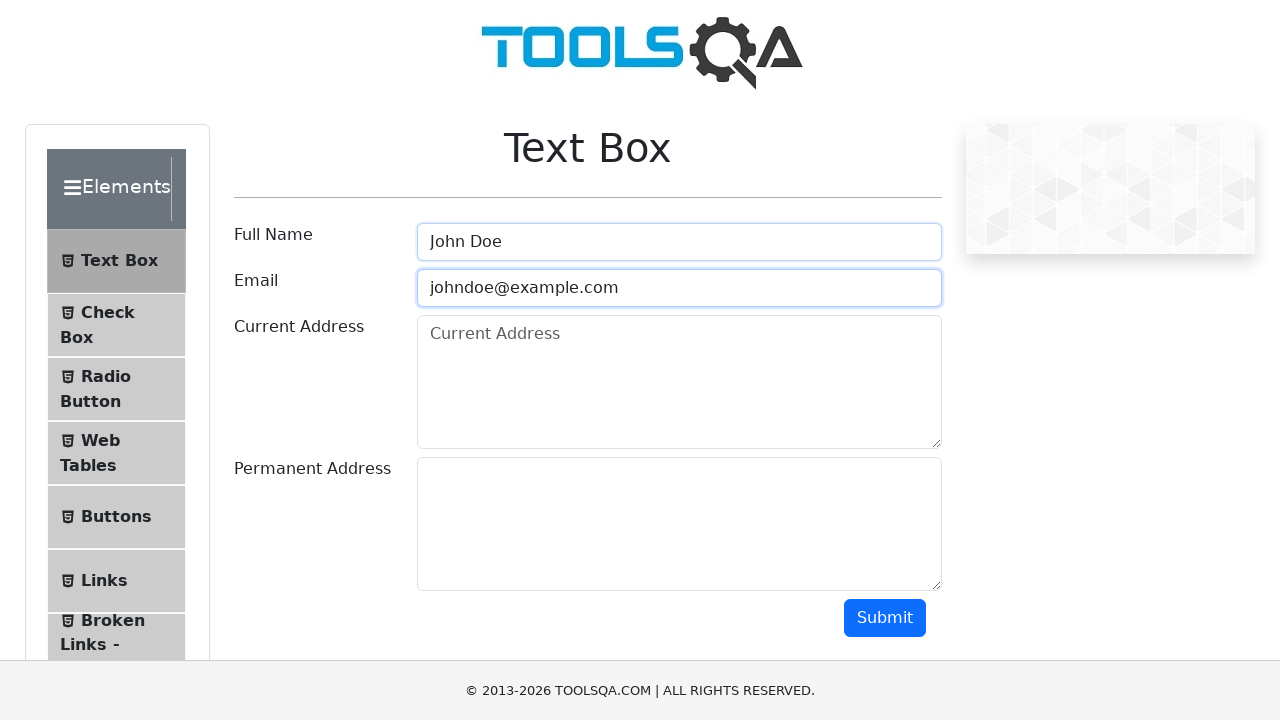

Filled current address field with '123 Main Street, Apt 4B, New York, NY 10001' on #currentAddress
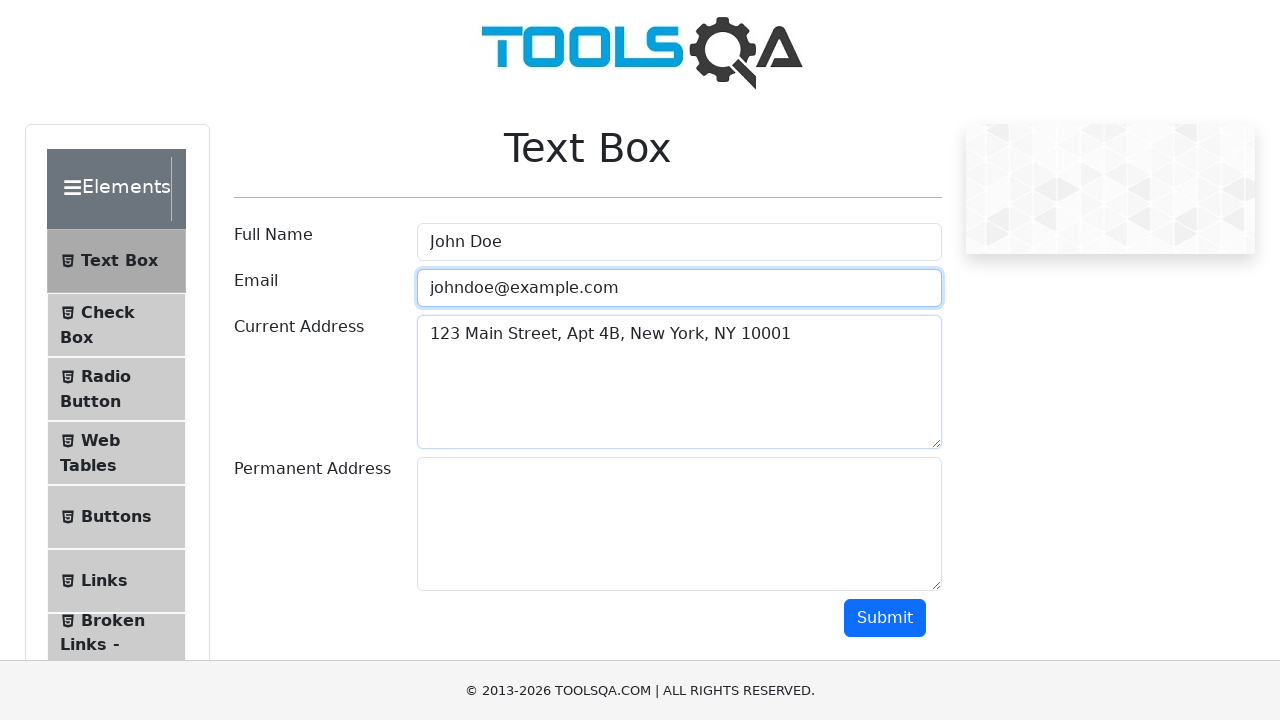

Filled permanent address field with '456 Oak Avenue, Suite 200, Los Angeles, CA 90001' on #permanentAddress
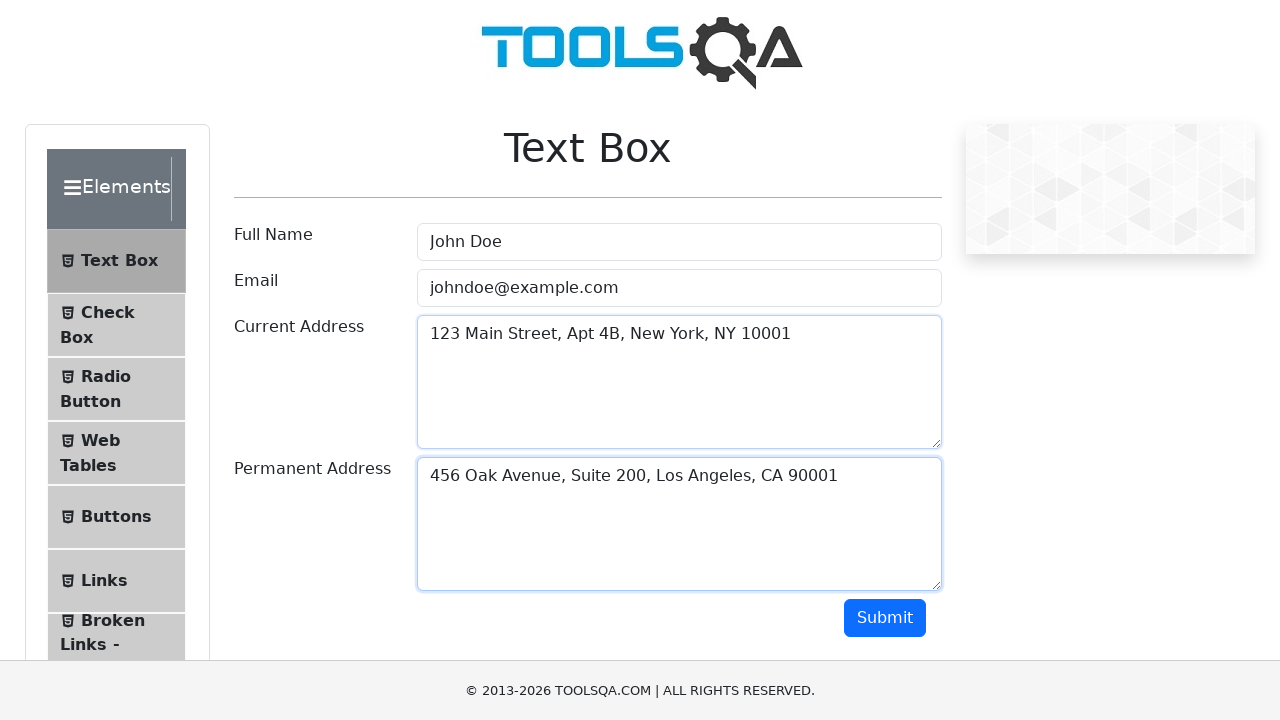

Scrolled down 300 pixels to reveal submit button
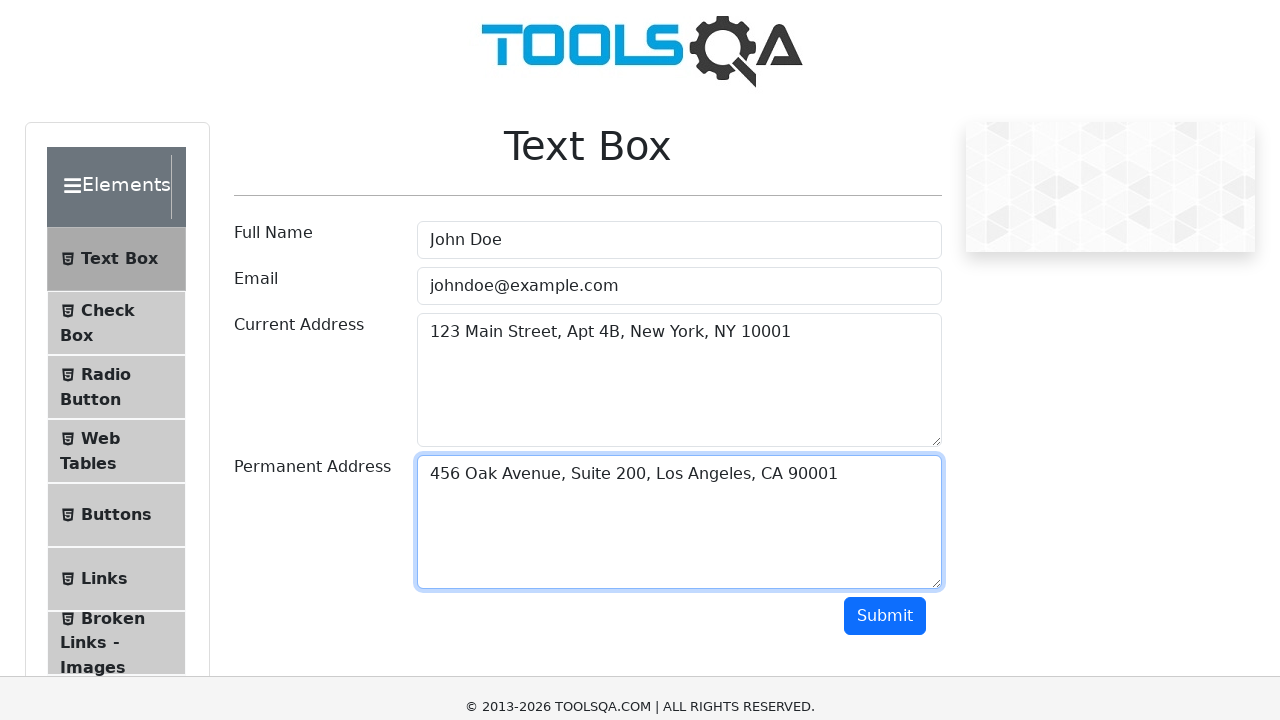

Clicked submit button to submit the form at (885, 318) on #submit
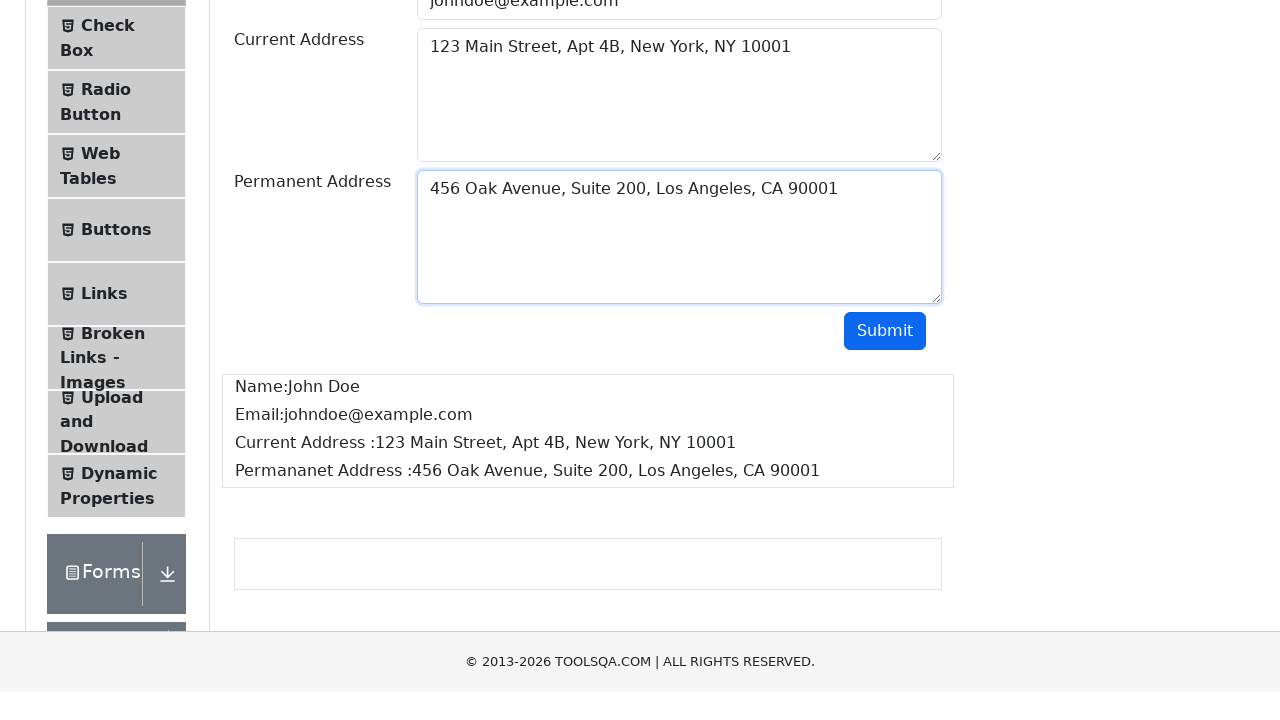

Form output appeared after submission
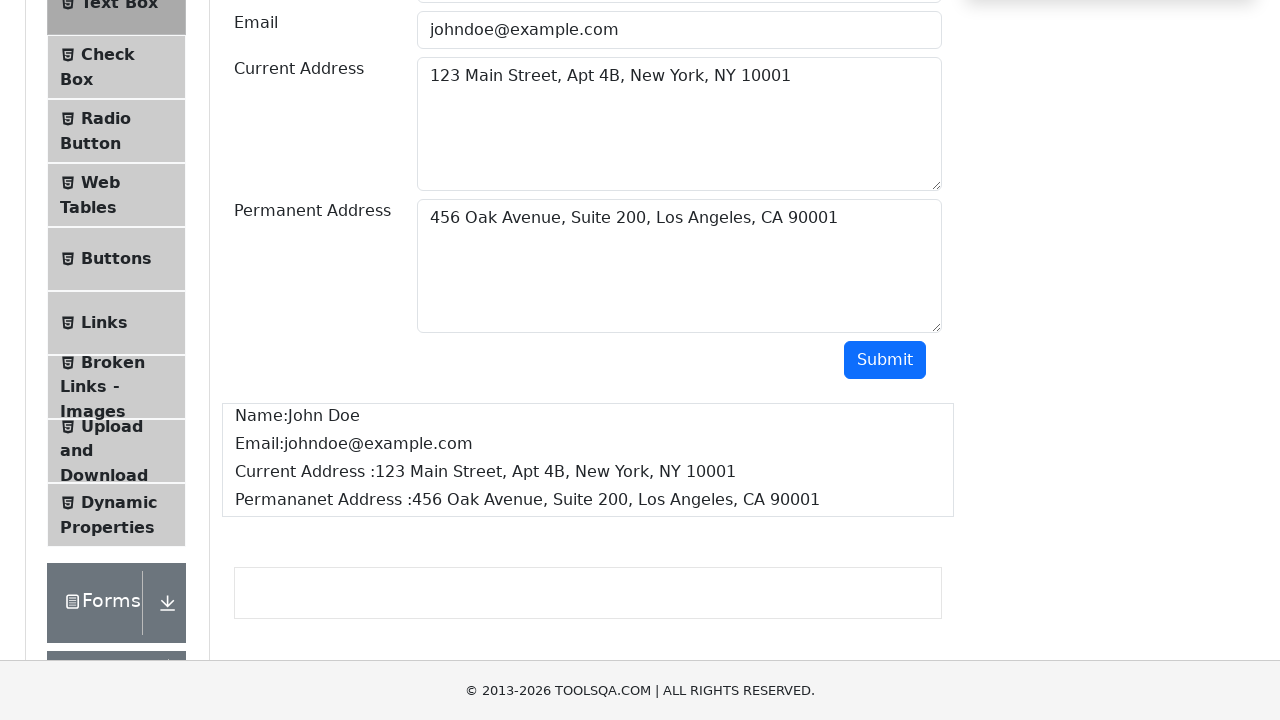

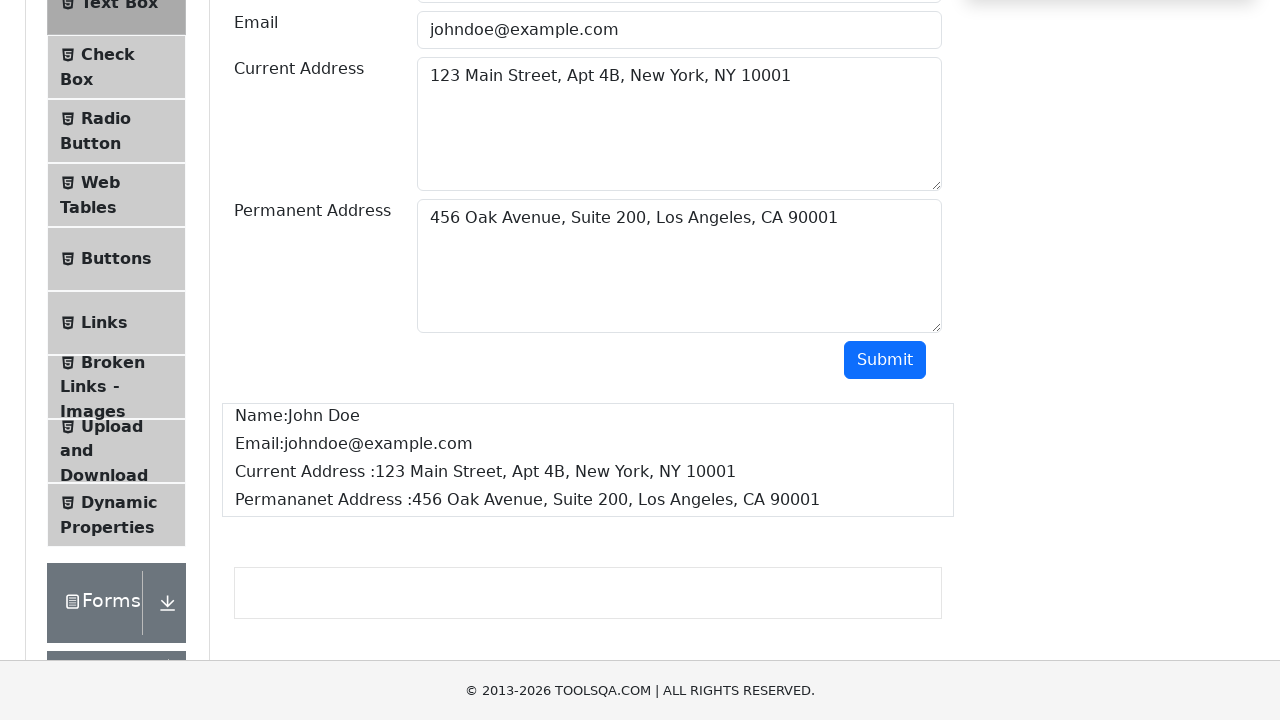